Tests drag and drop functionality on Telerik demo site by dragging a tree view item to a grid area and verifying the result

Starting URL: https://demos.telerik.com/aspnet-ajax/treeview/examples/overview/defaultcs.aspx

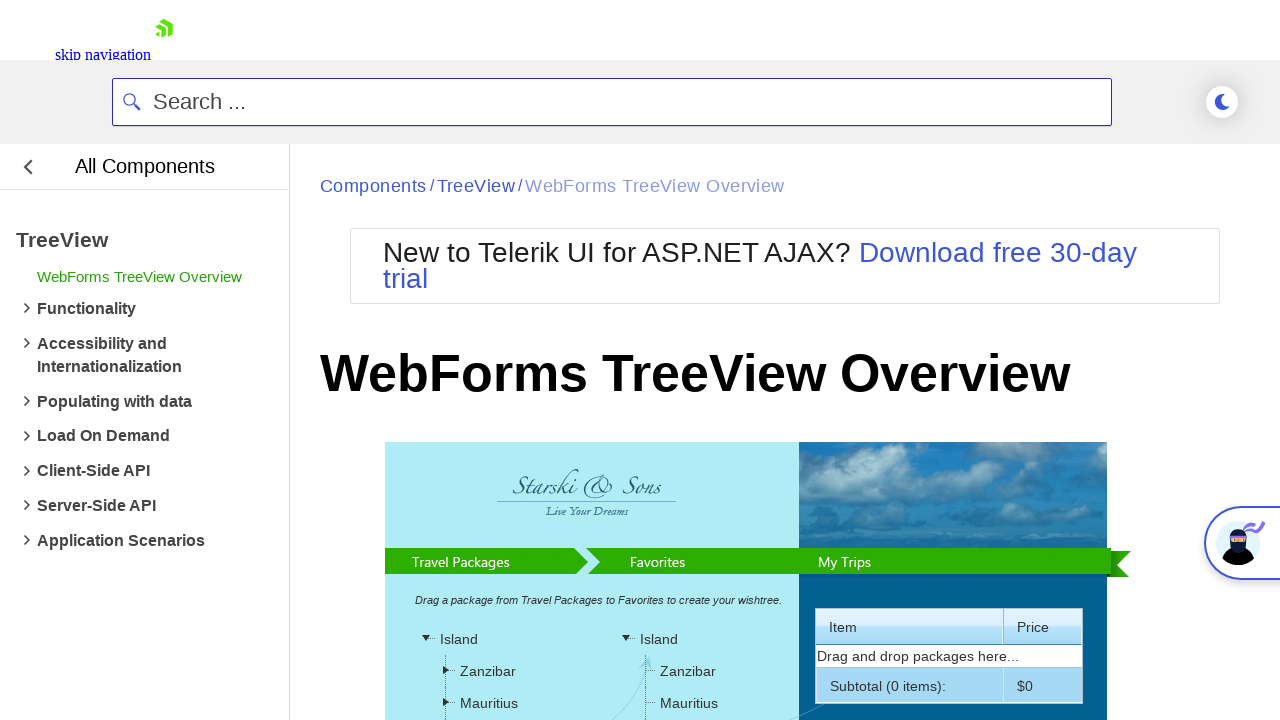

Located tree view item source element for drag operation
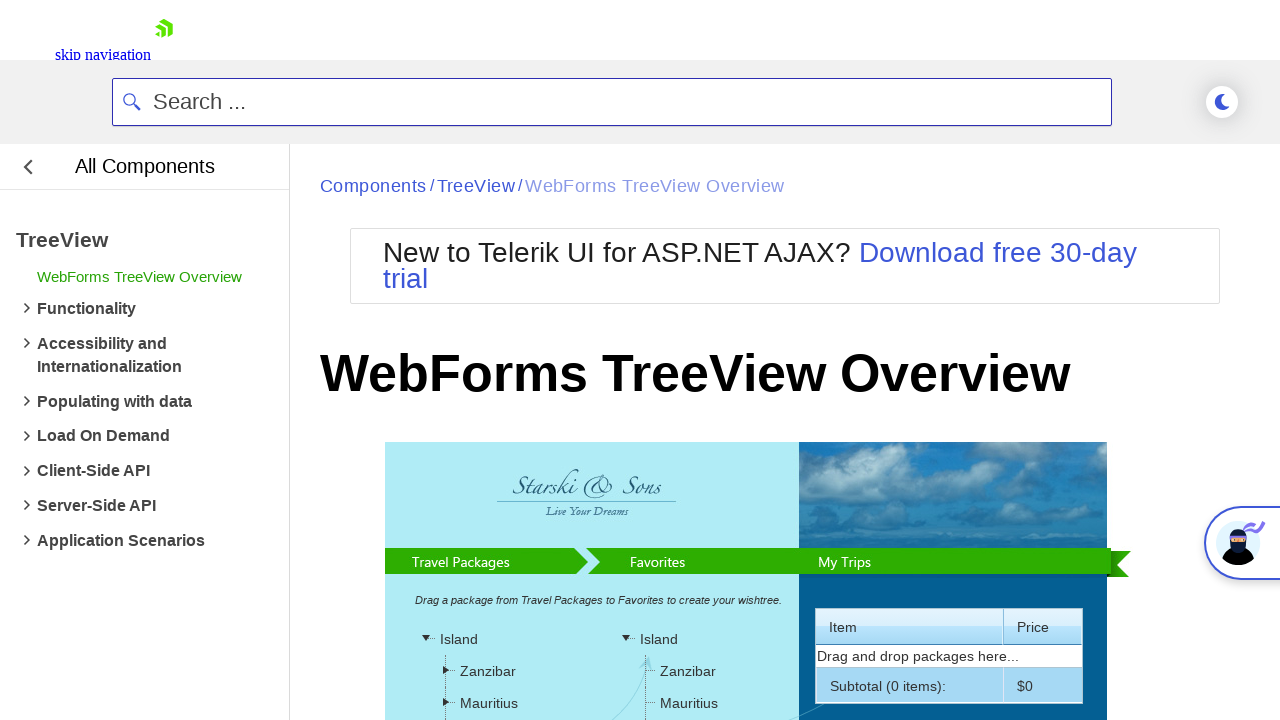

Located grid target element for drop operation
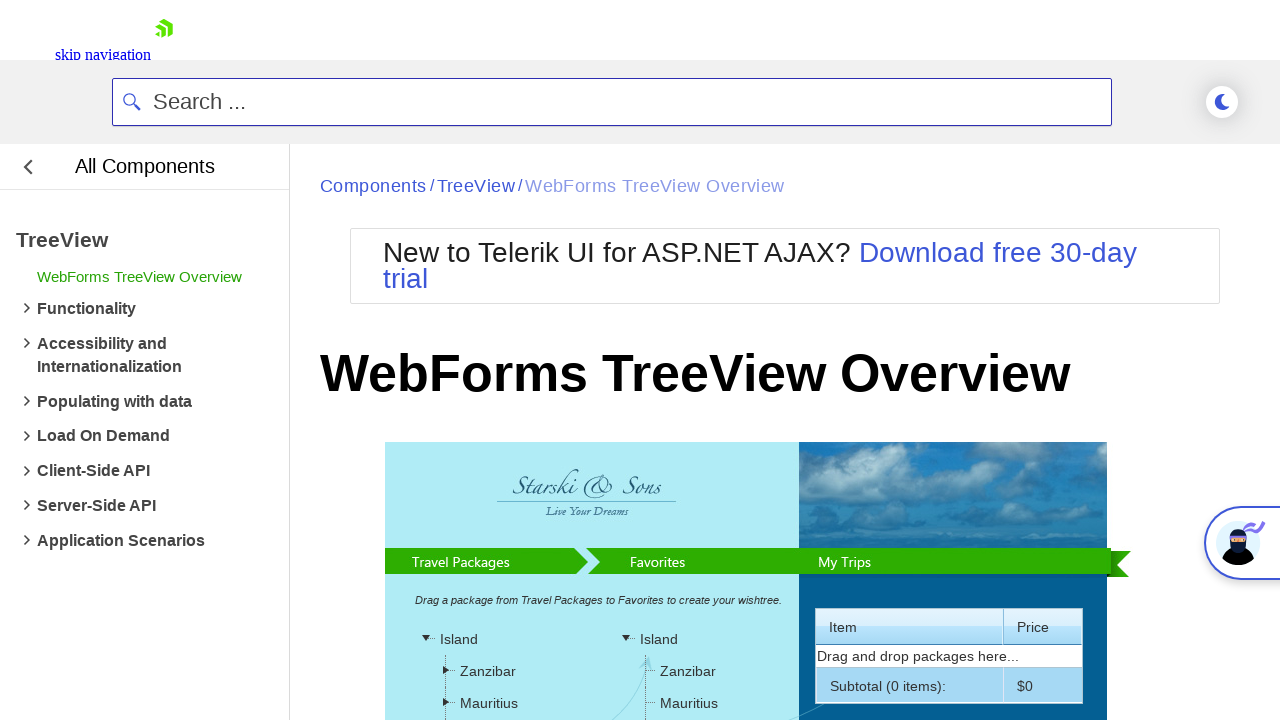

Dragged tree view item to grid area at (949, 249)
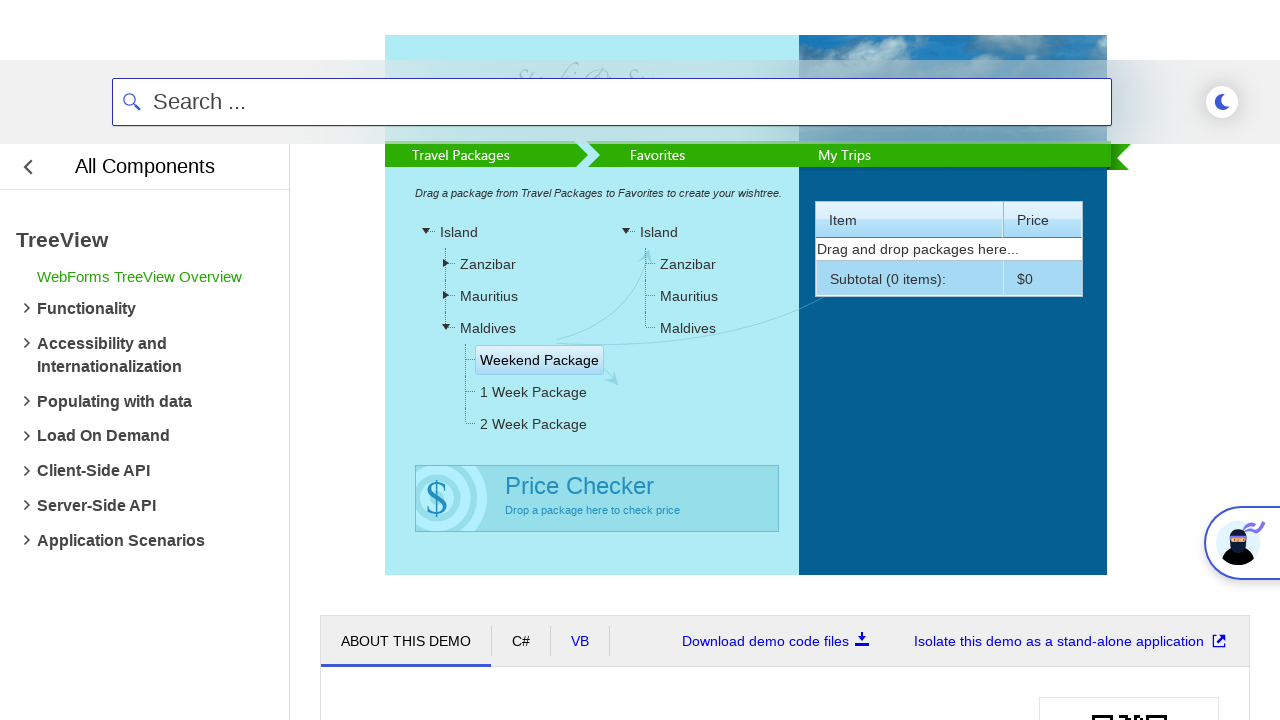

Waited 5 seconds for drag and drop operation to complete
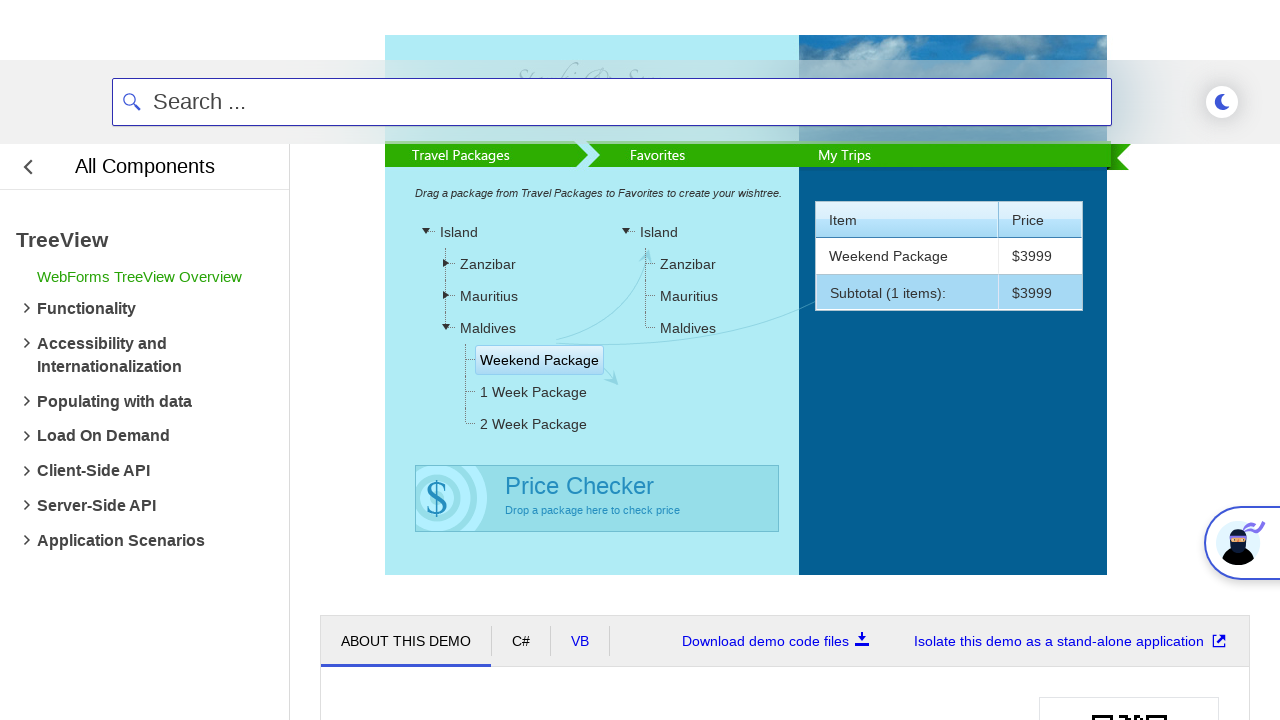

Located total amount element in grid footer
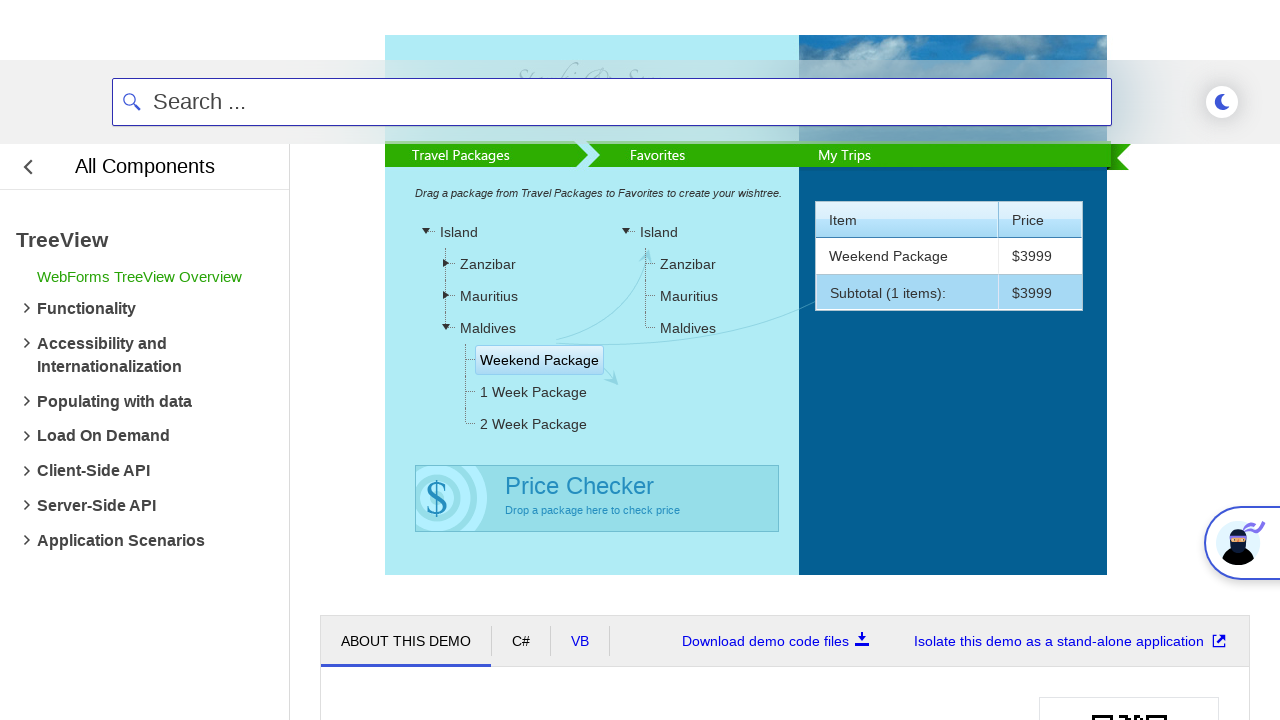

Retrieved total amount value: $3999
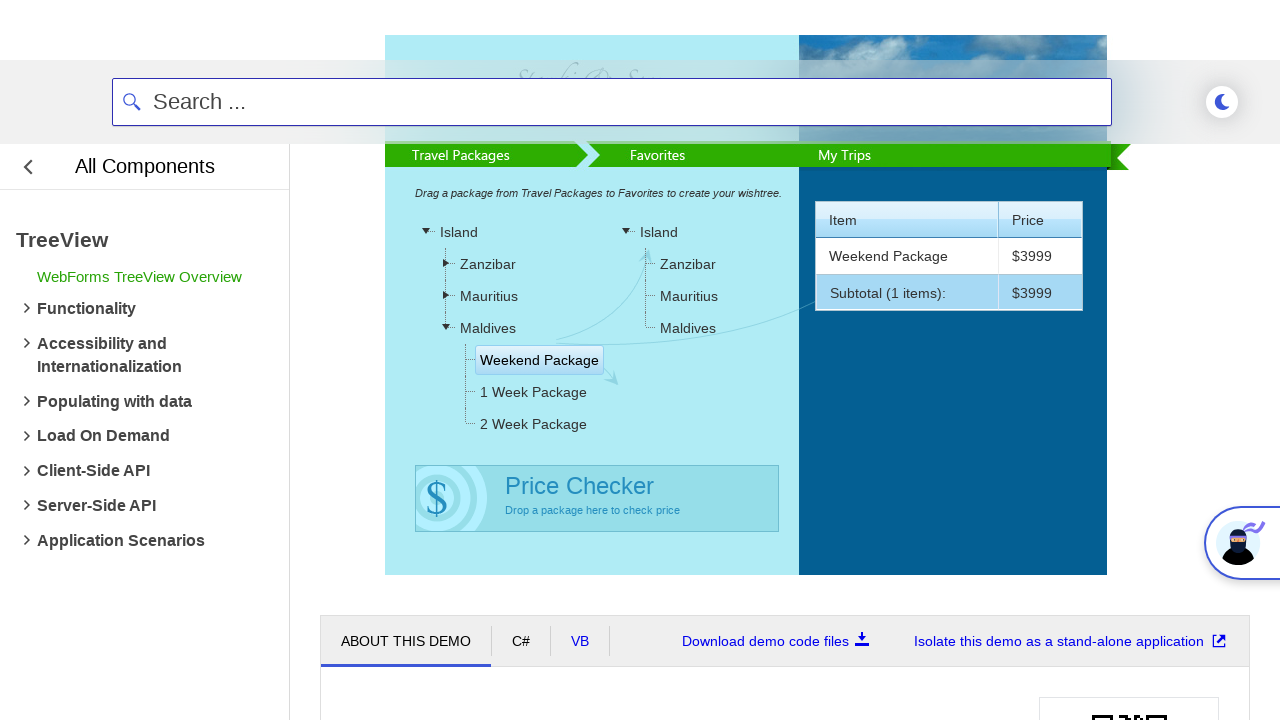

Drag and drop verification successful - total amount changed from $0
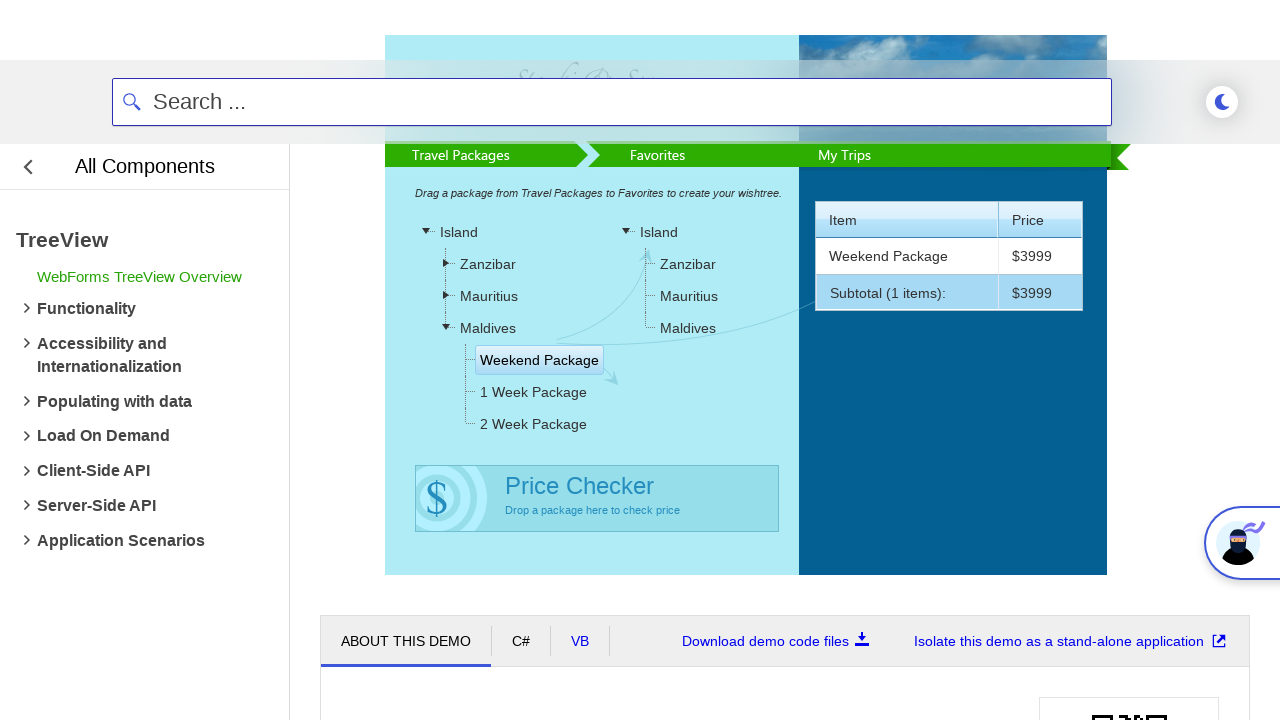

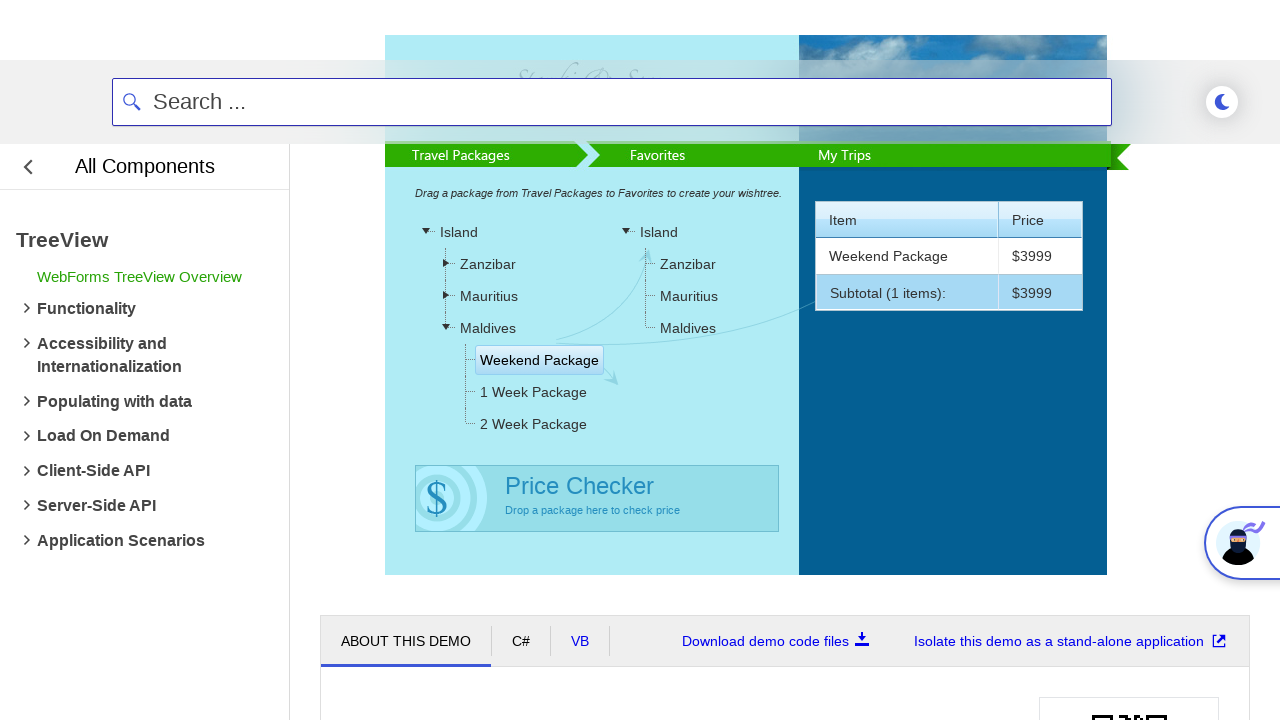